Tests admin panel navigation by clicking through all menu and submenu items, verifying that each page loads with an h1 tag

Starting URL: http://demo.litecart.net/admin/

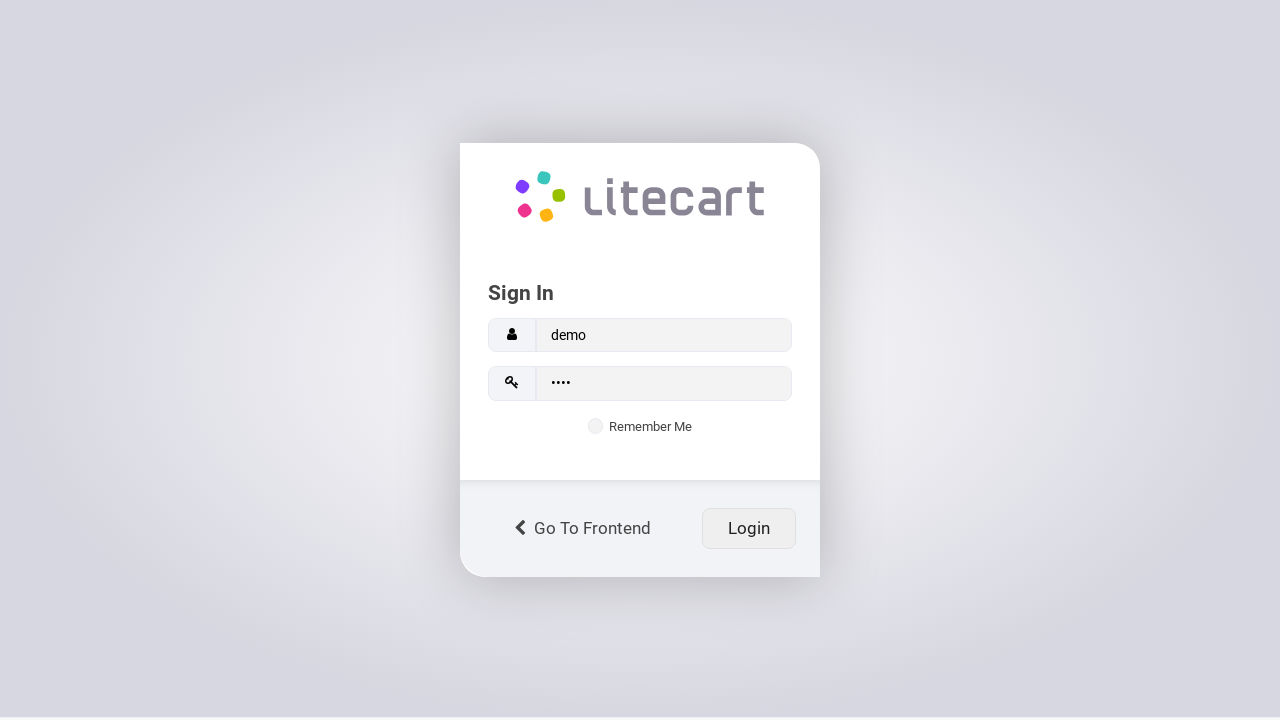

Clicked default login button at (749, 528) on .btn-default
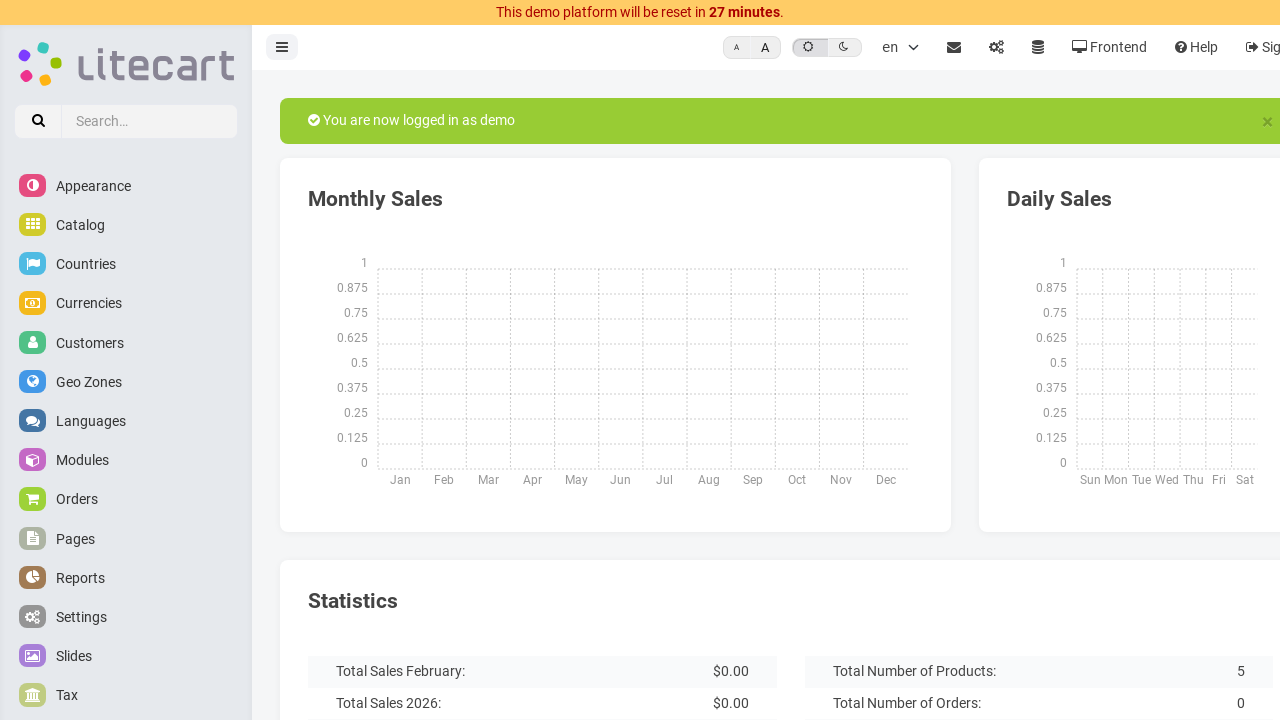

Menu loaded and visible
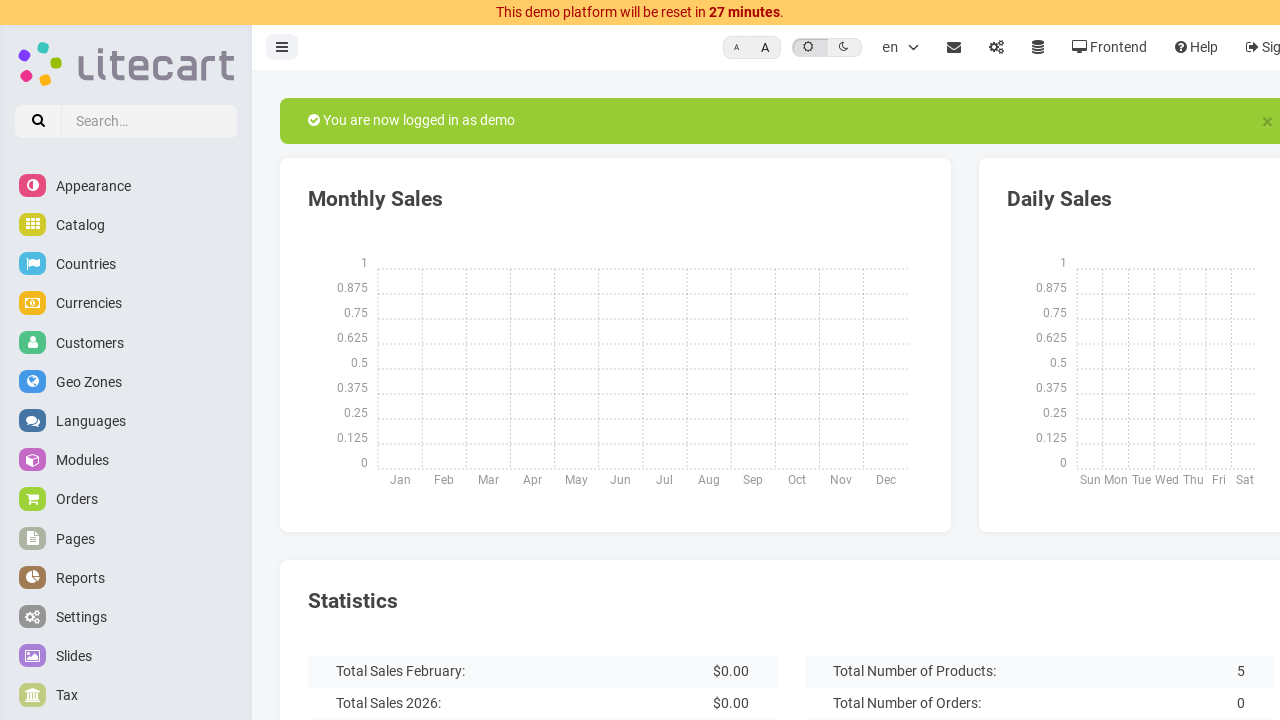

Found 0 main menu items
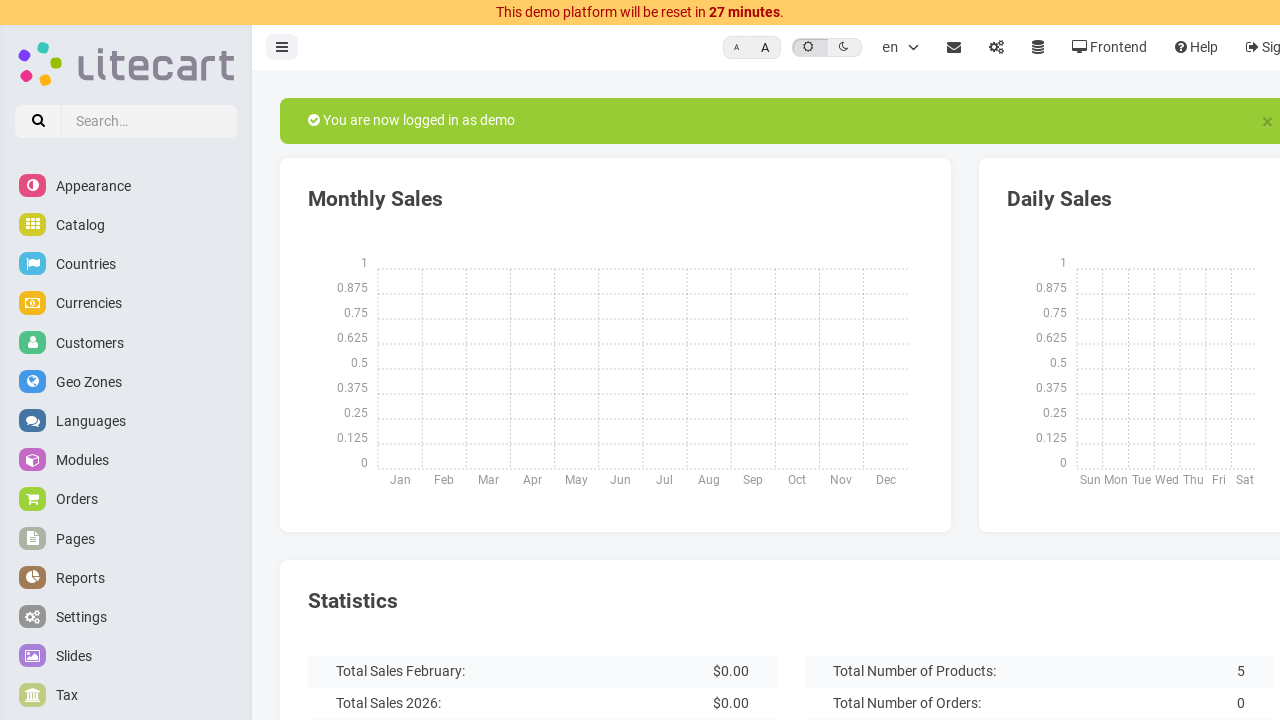

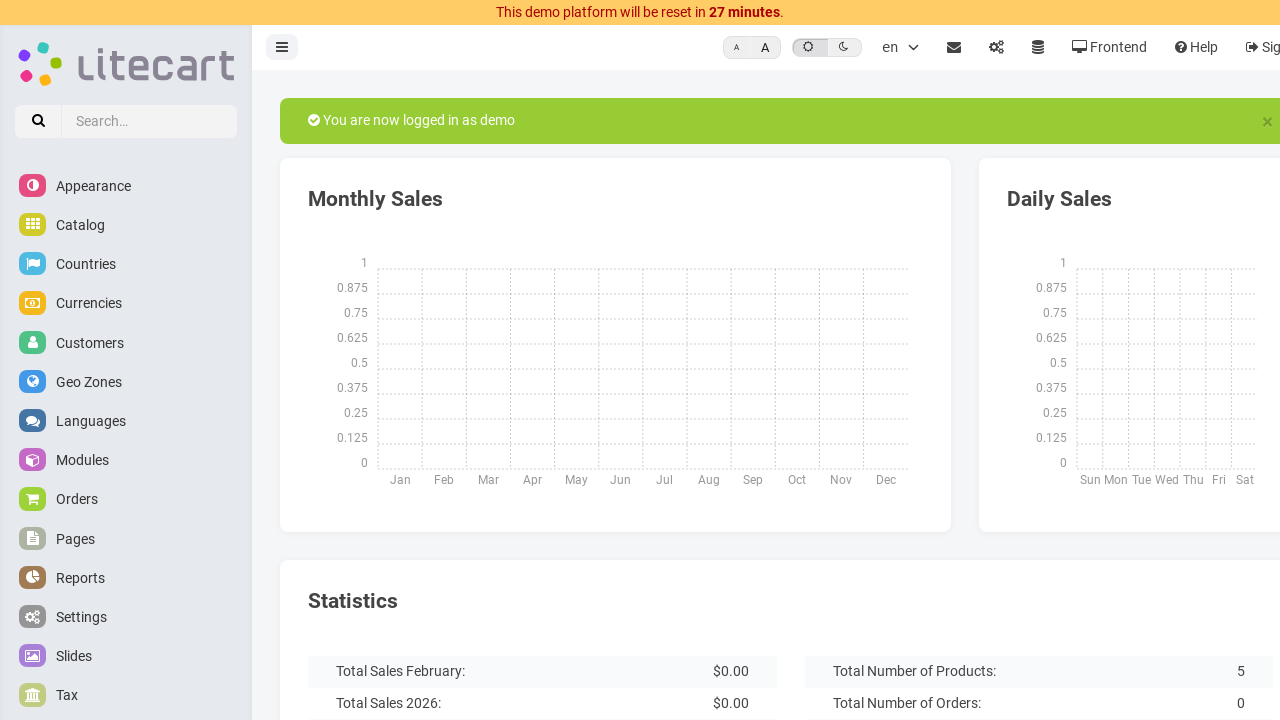